Tests a slow calculator web application by setting a calculation delay, then performing an addition operation (3 + 5 = 8) and verifying the result appears on screen.

Starting URL: https://bonigarcia.dev/selenium-webdriver-java/slow-calculator.html

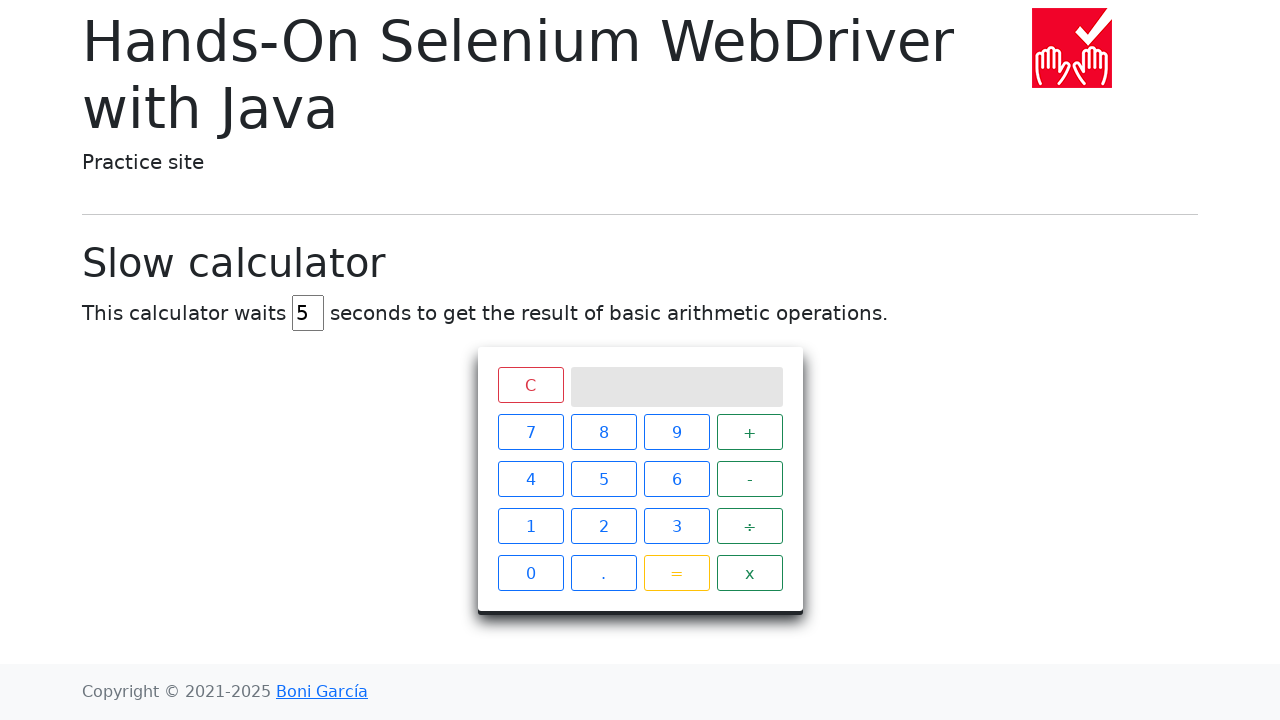

Navigated to slow calculator application
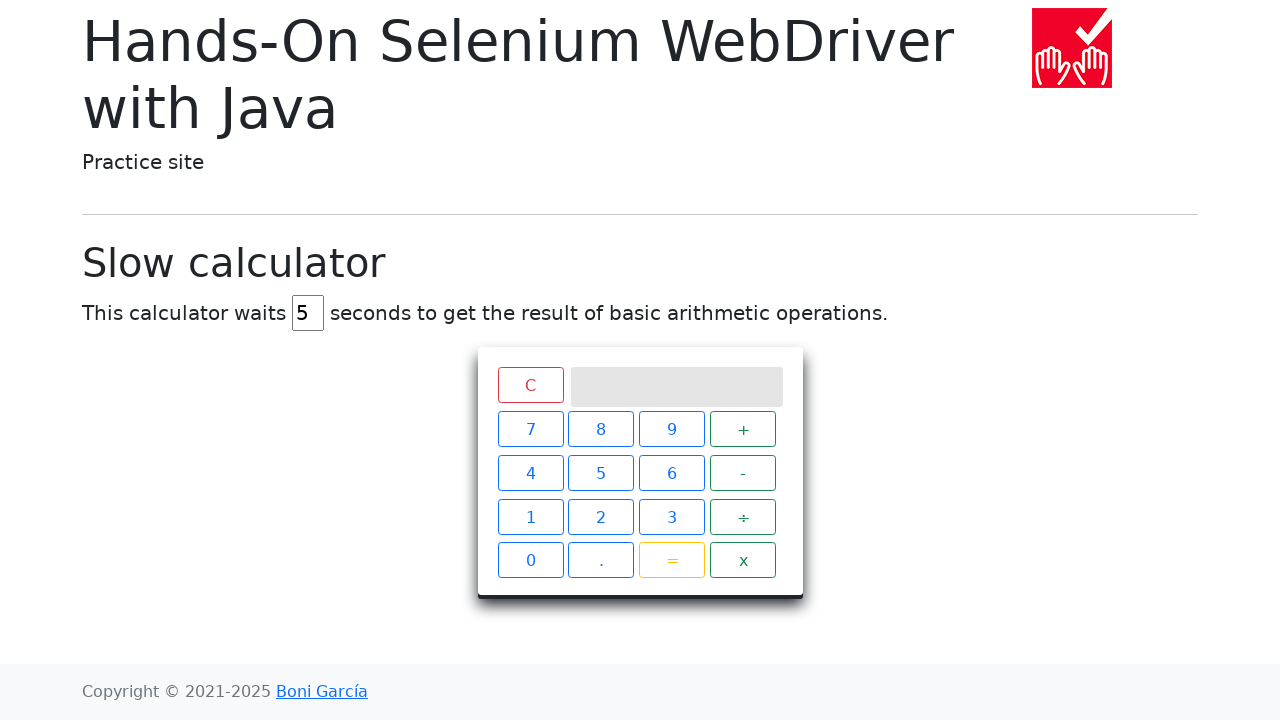

Cleared the delay input field on input#delay
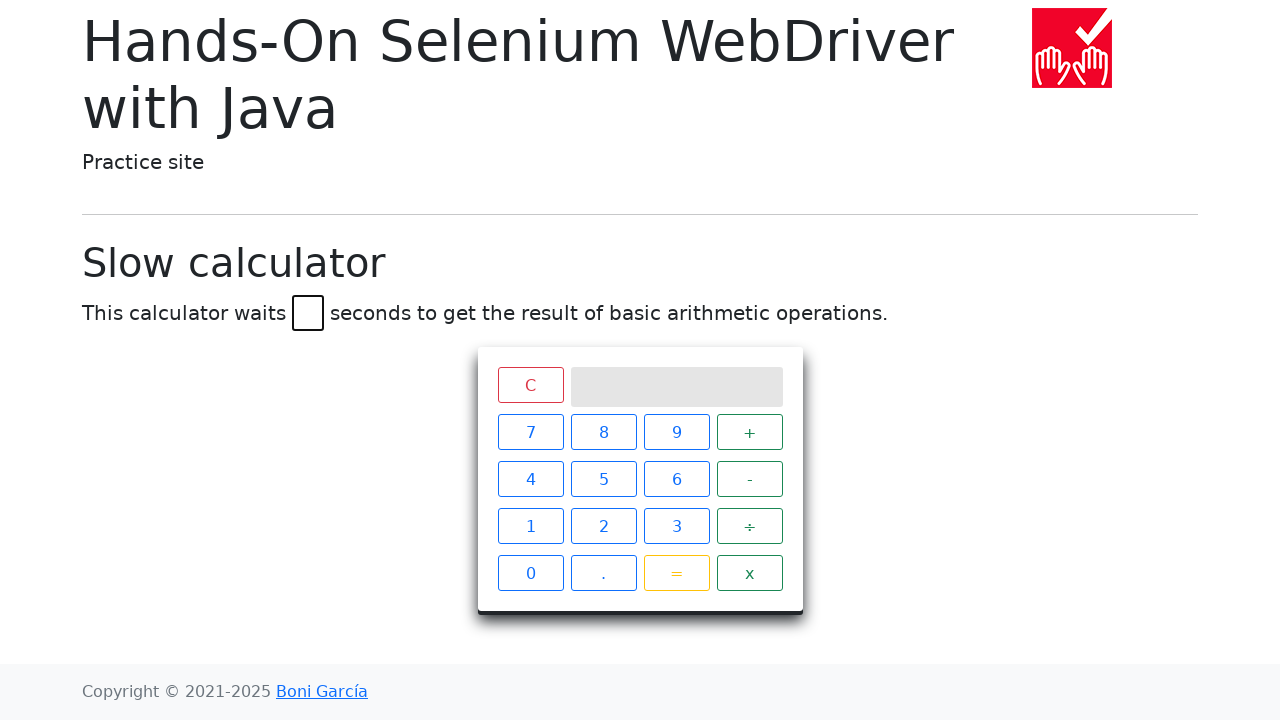

Set calculation delay to 1 second on input#delay
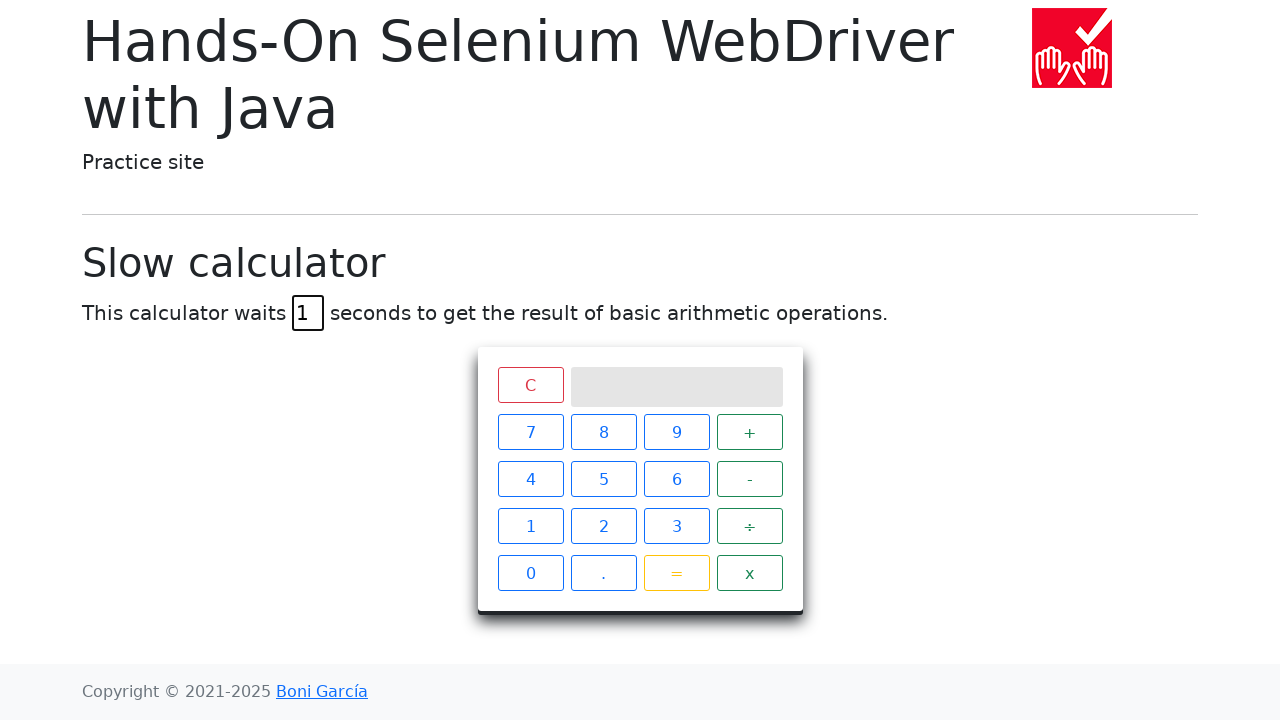

Clicked number 3 at (676, 526) on .btn.btn-outline-primary:has-text('3')
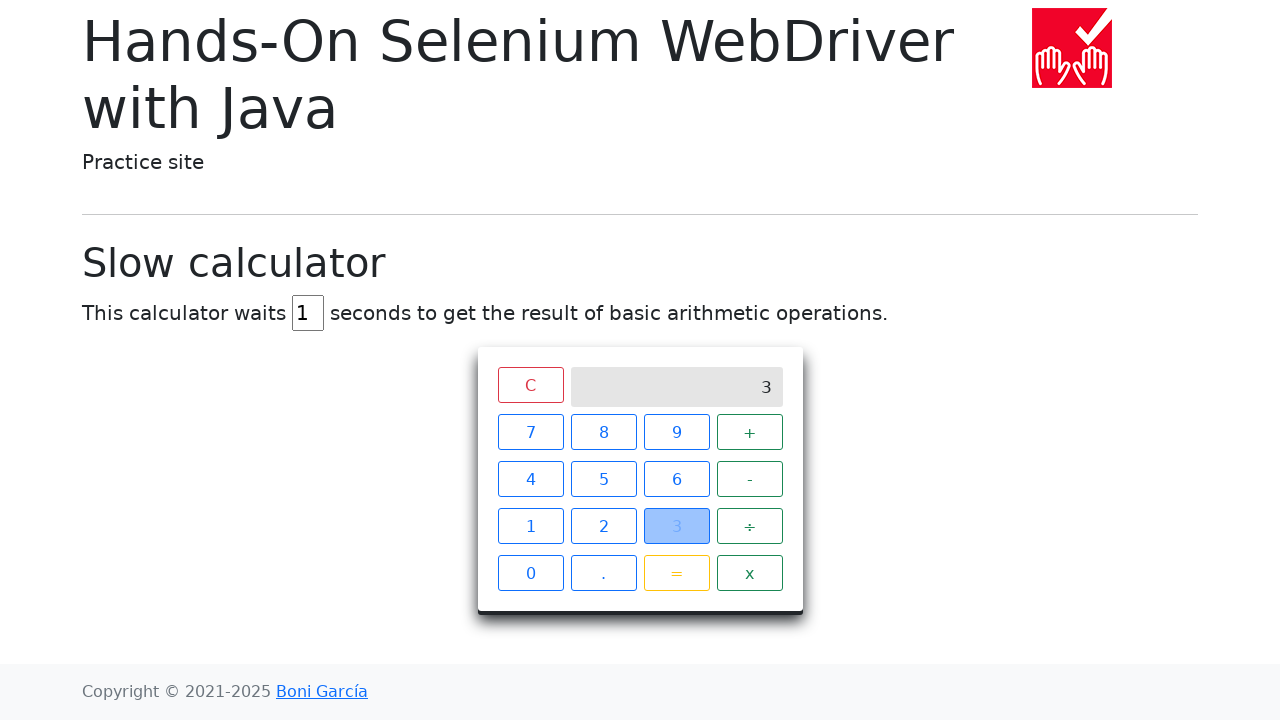

Clicked addition operator at (750, 432) on .operator:has-text('+')
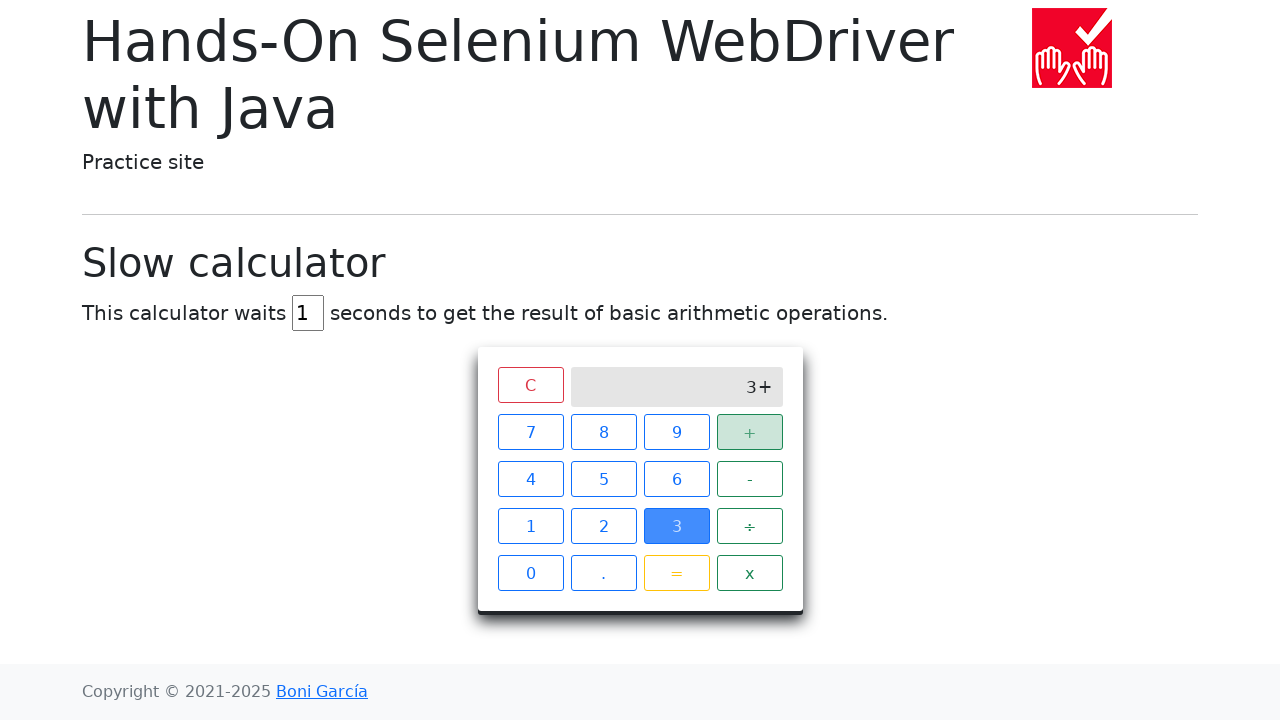

Clicked number 5 at (604, 479) on .btn.btn-outline-primary:has-text('5')
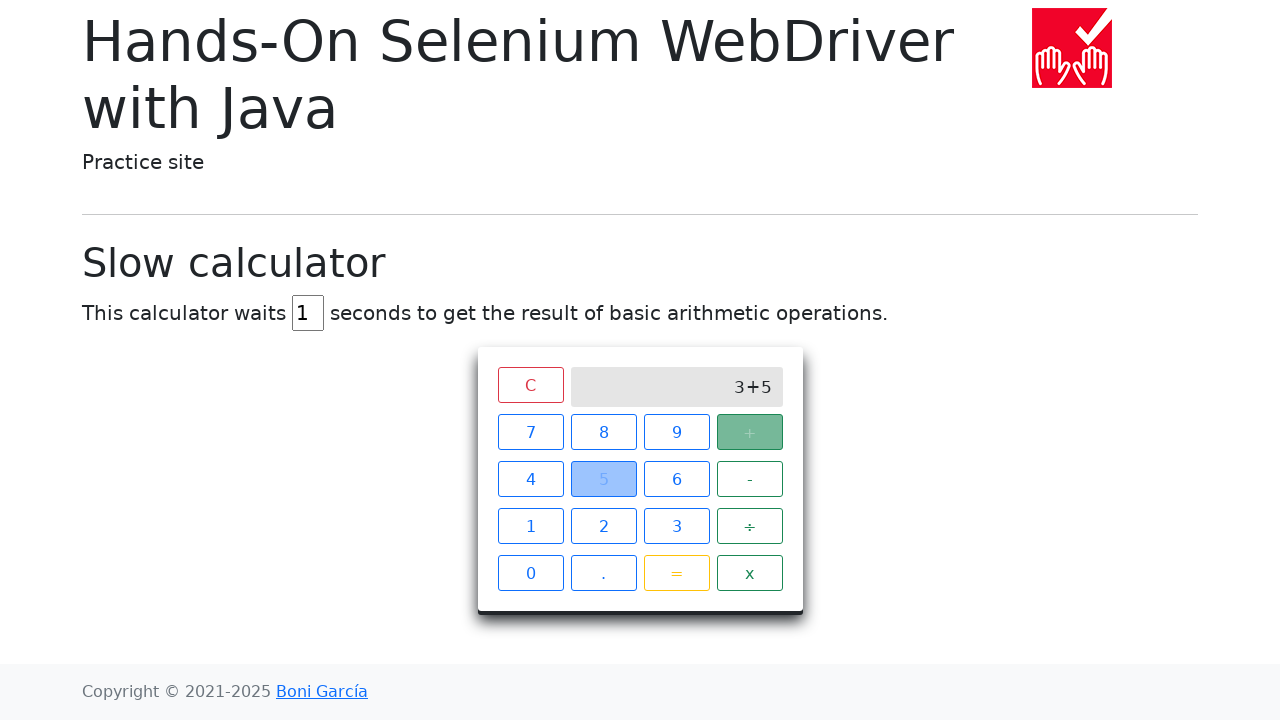

Clicked equals button to calculate 3 + 5 at (676, 573) on .btn.btn-outline-warning
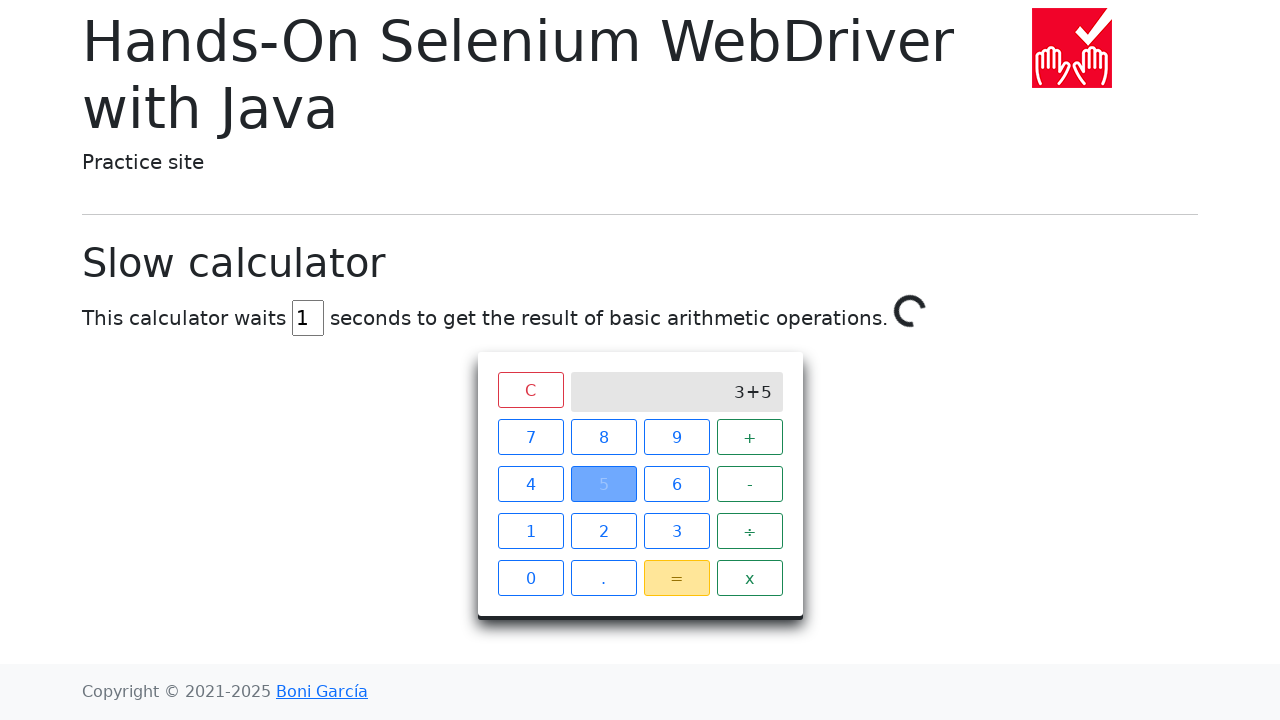

Result 8 appeared on calculator screen after delay
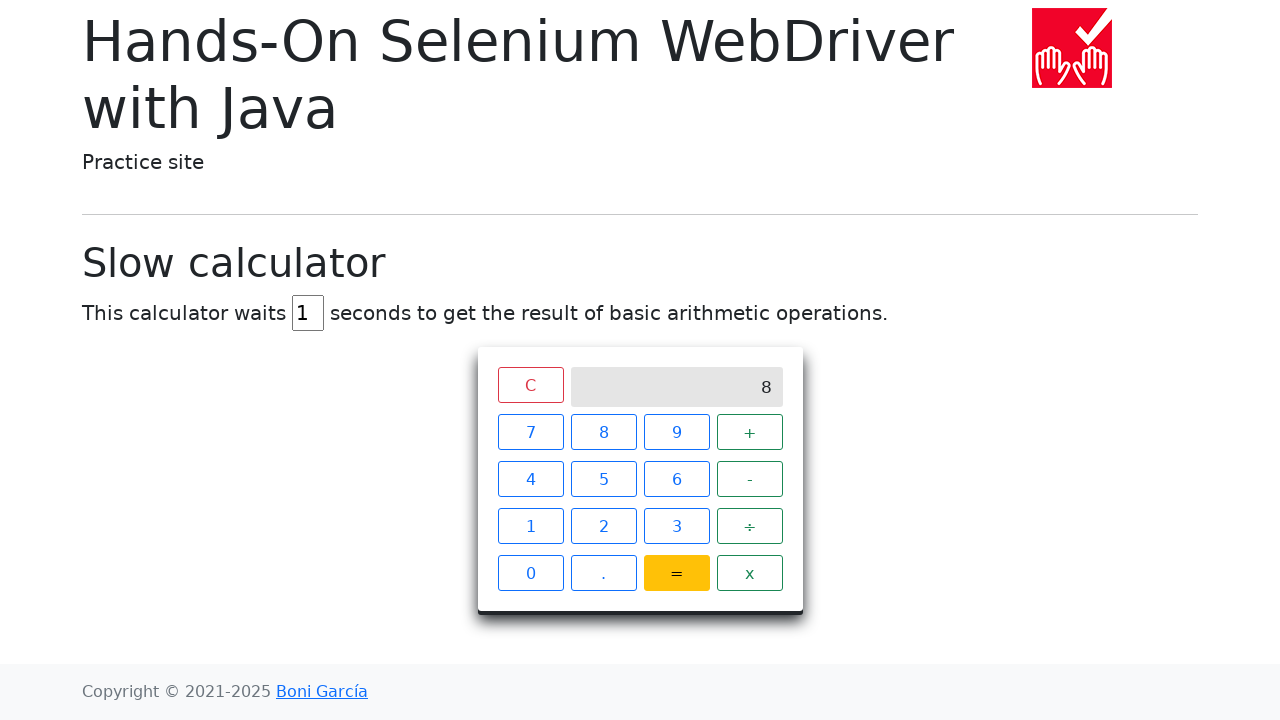

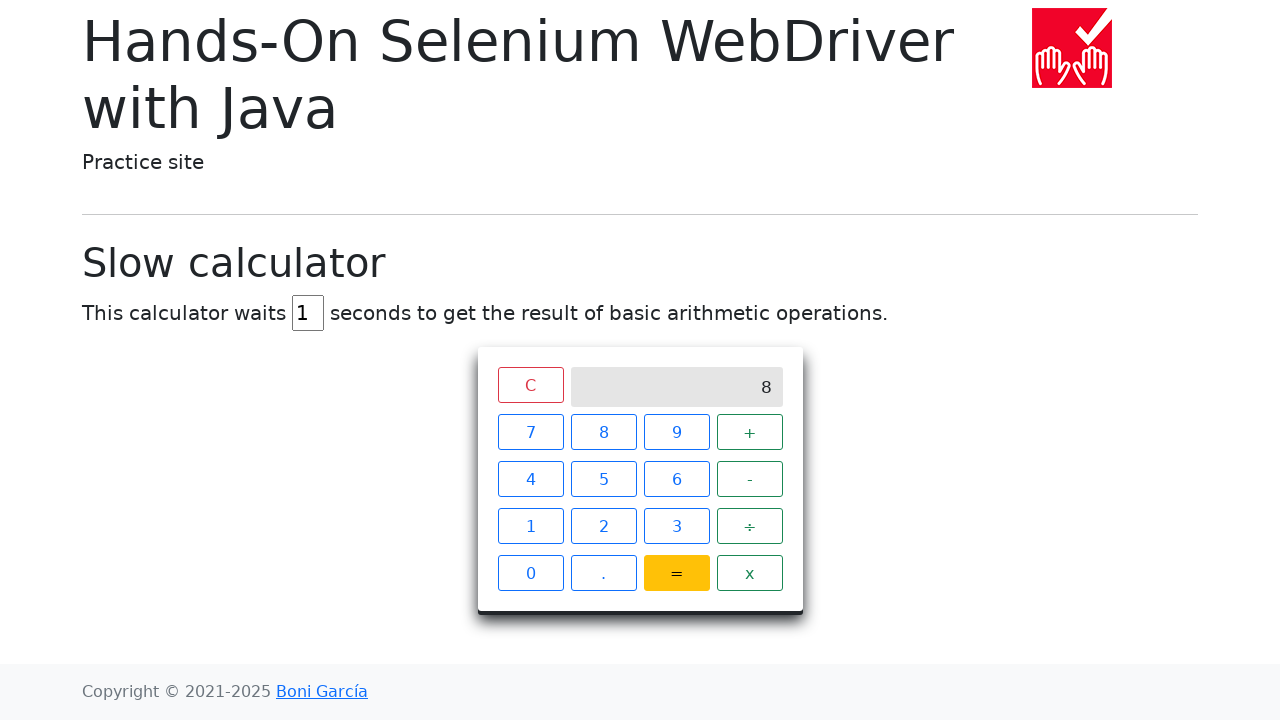